Tests checkbox functionality by checking and unchecking the Sunday checkbox and verifying its state

Starting URL: https://testautomationpractice.blogspot.com/

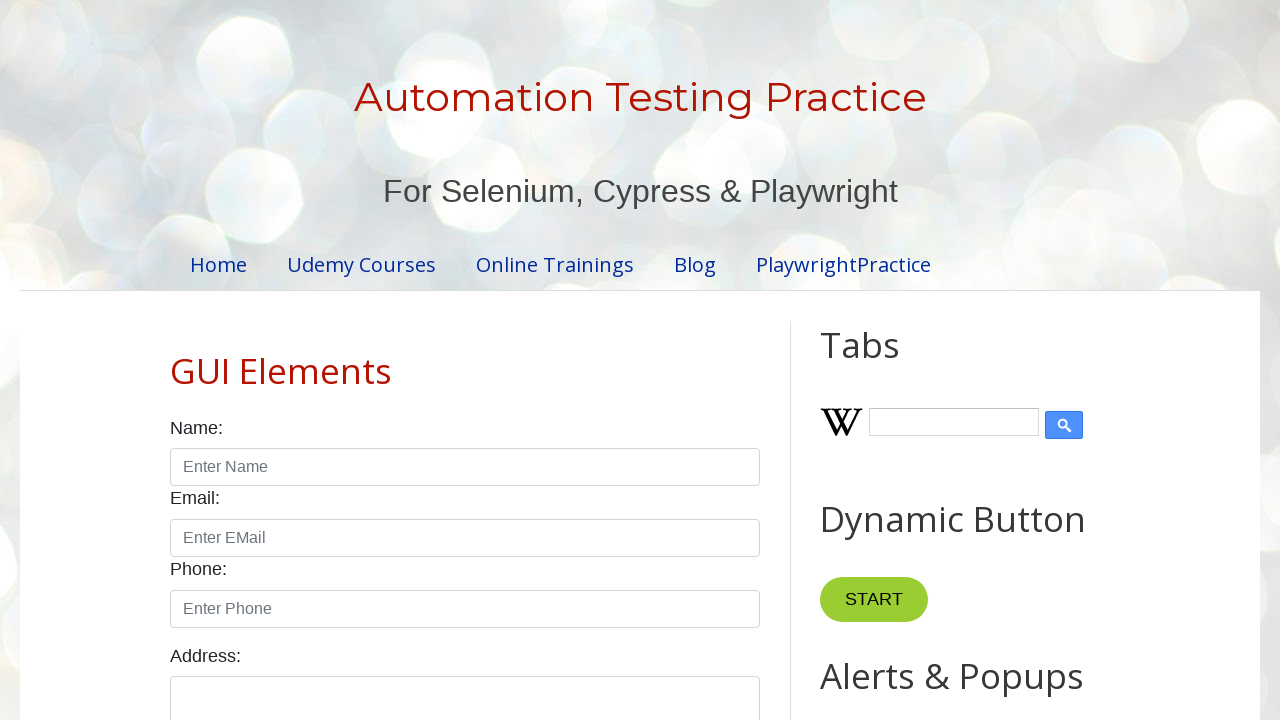

Checked the Sunday checkbox at (176, 360) on #sunday
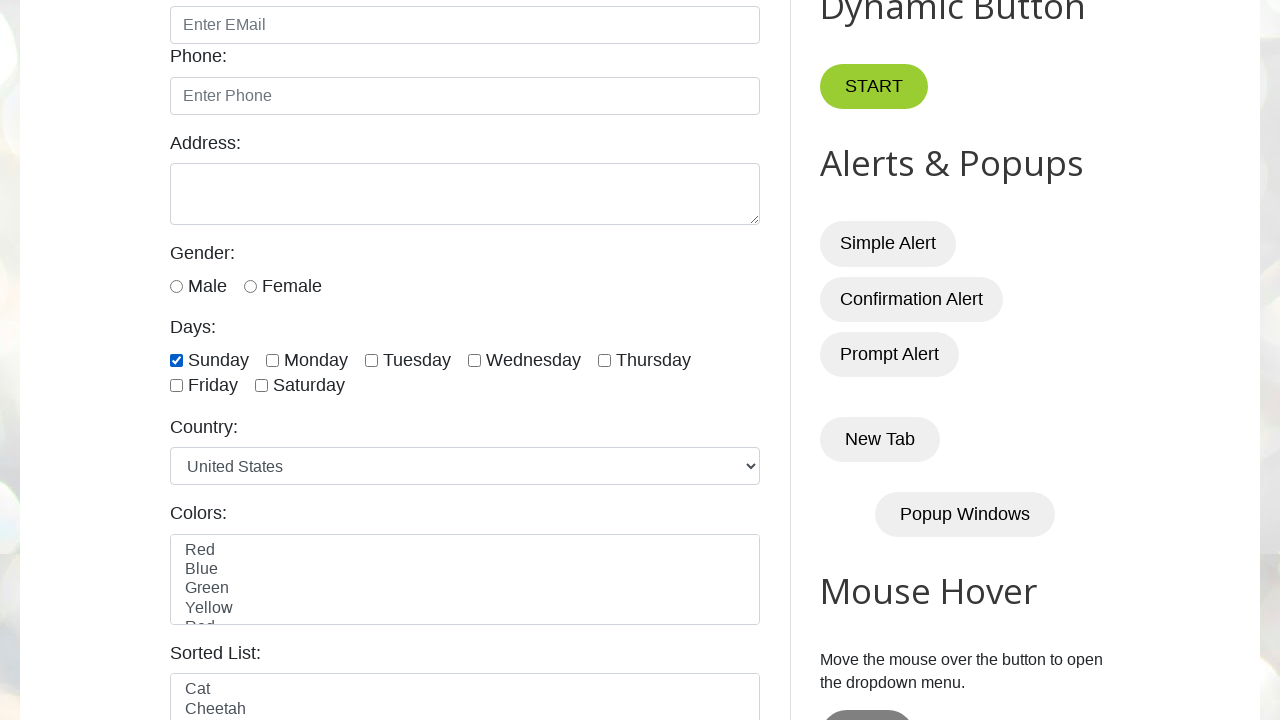

Verified that Sunday checkbox is checked
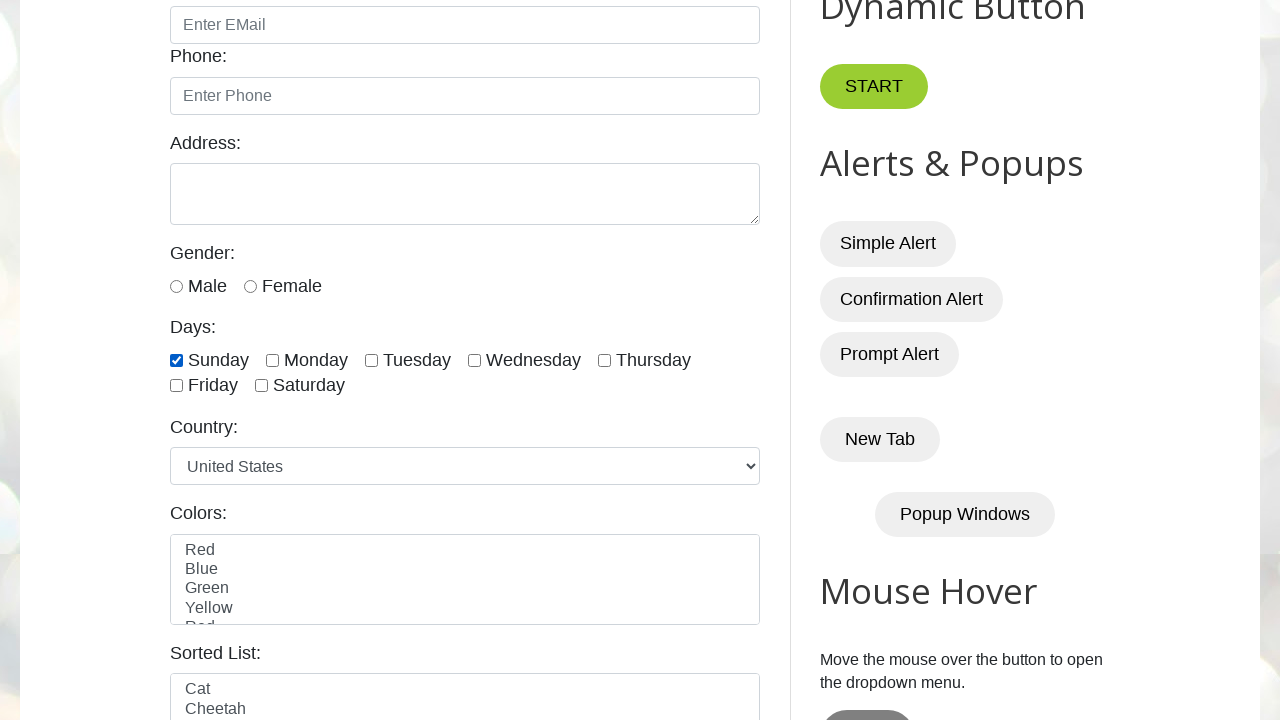

Unchecked the Sunday checkbox at (176, 360) on #sunday
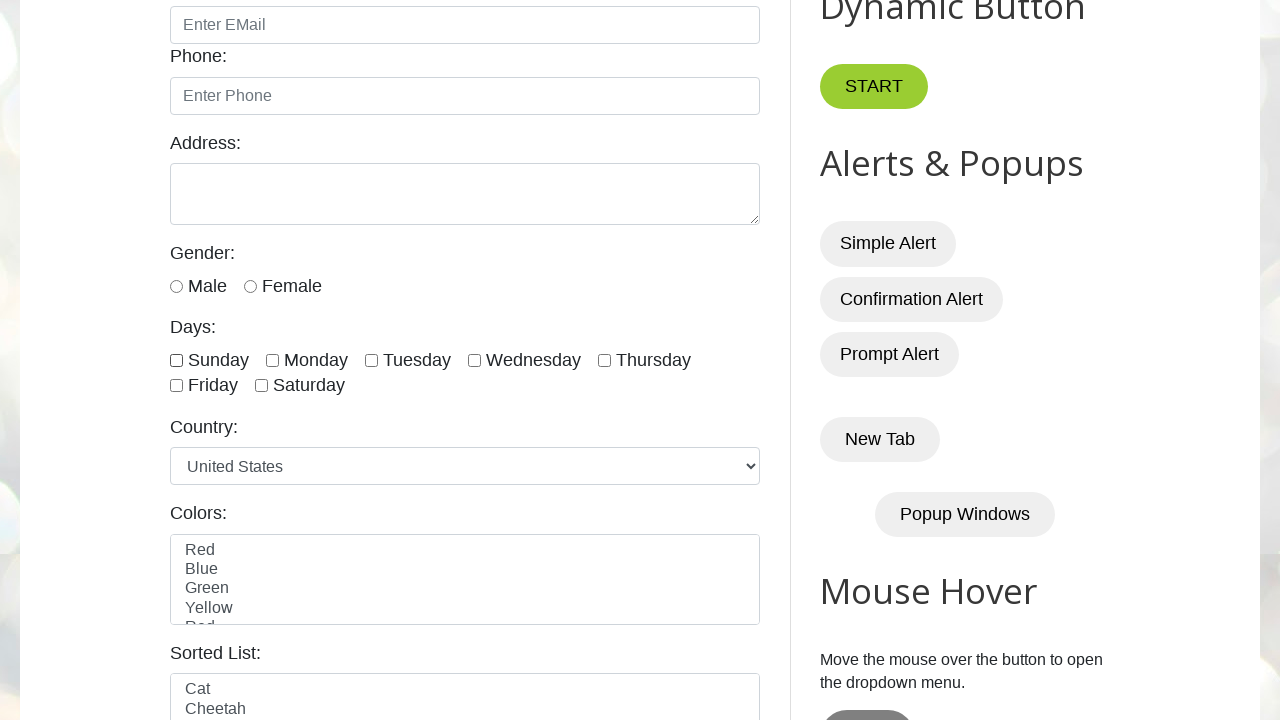

Verified that Sunday checkbox is unchecked
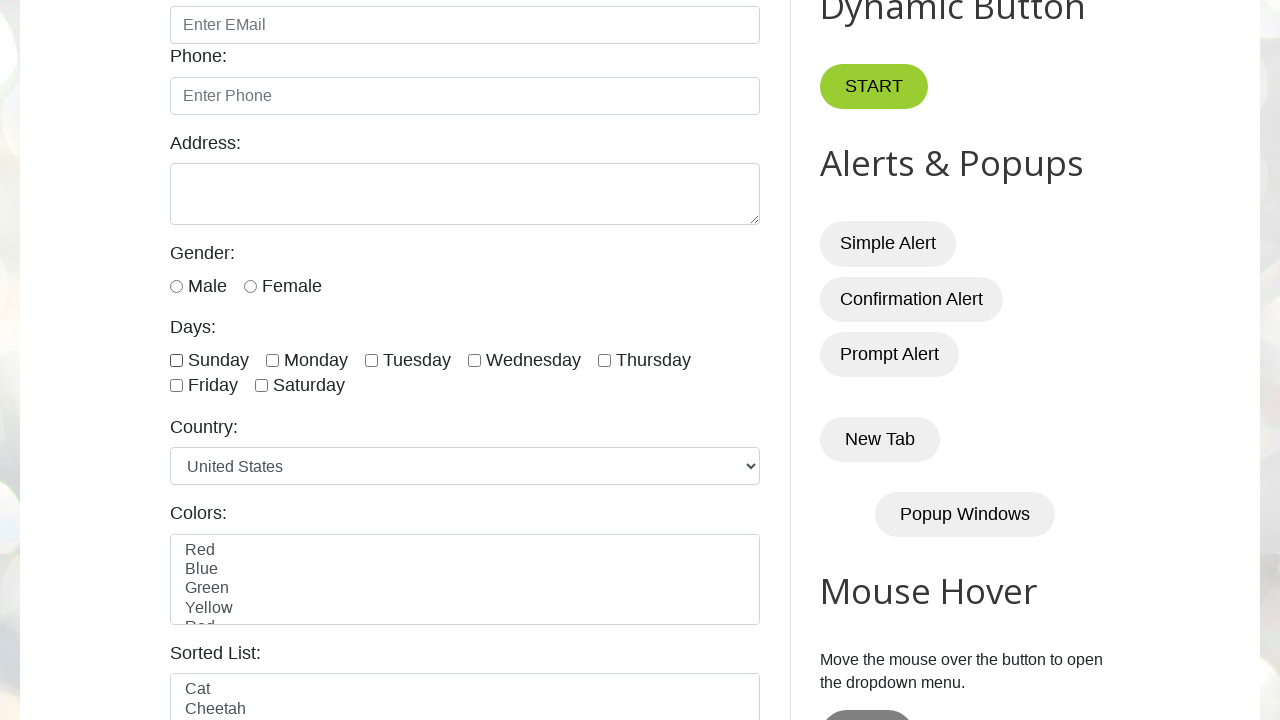

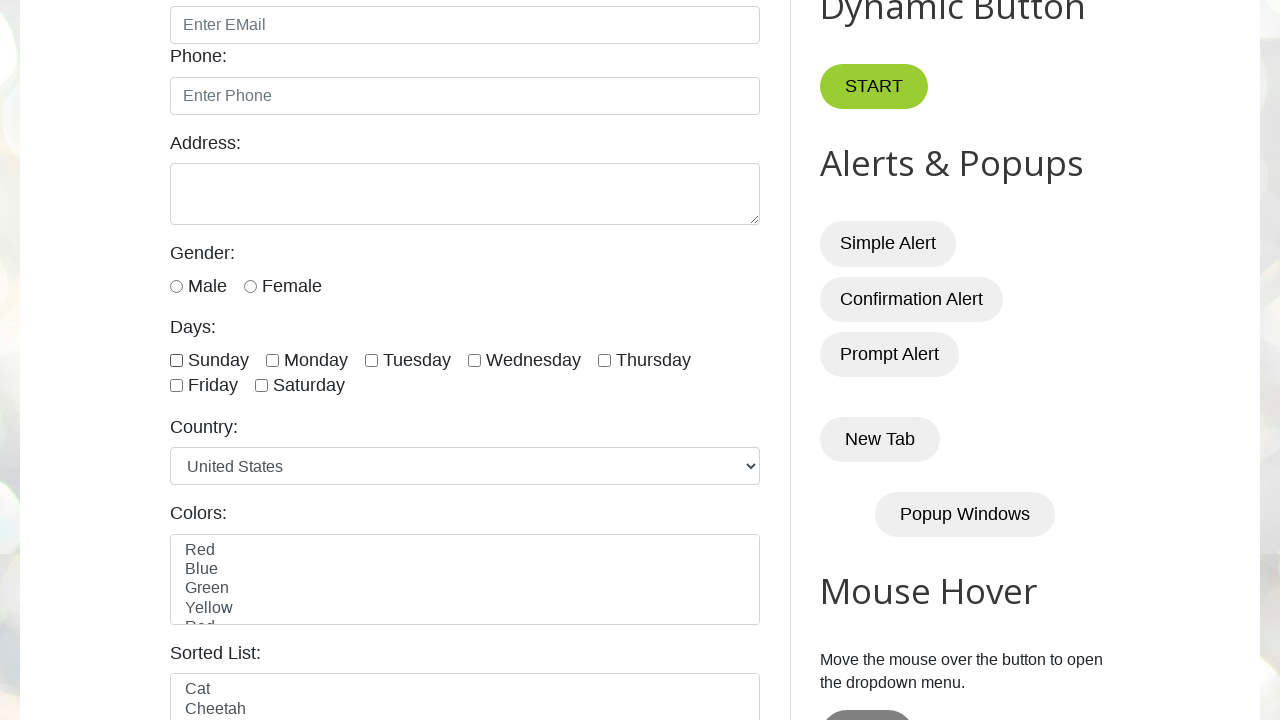